Tests drag and drop functionality by dragging an element and dropping it onto a target element

Starting URL: https://jqueryui.com/resources/demos/droppable/default.html

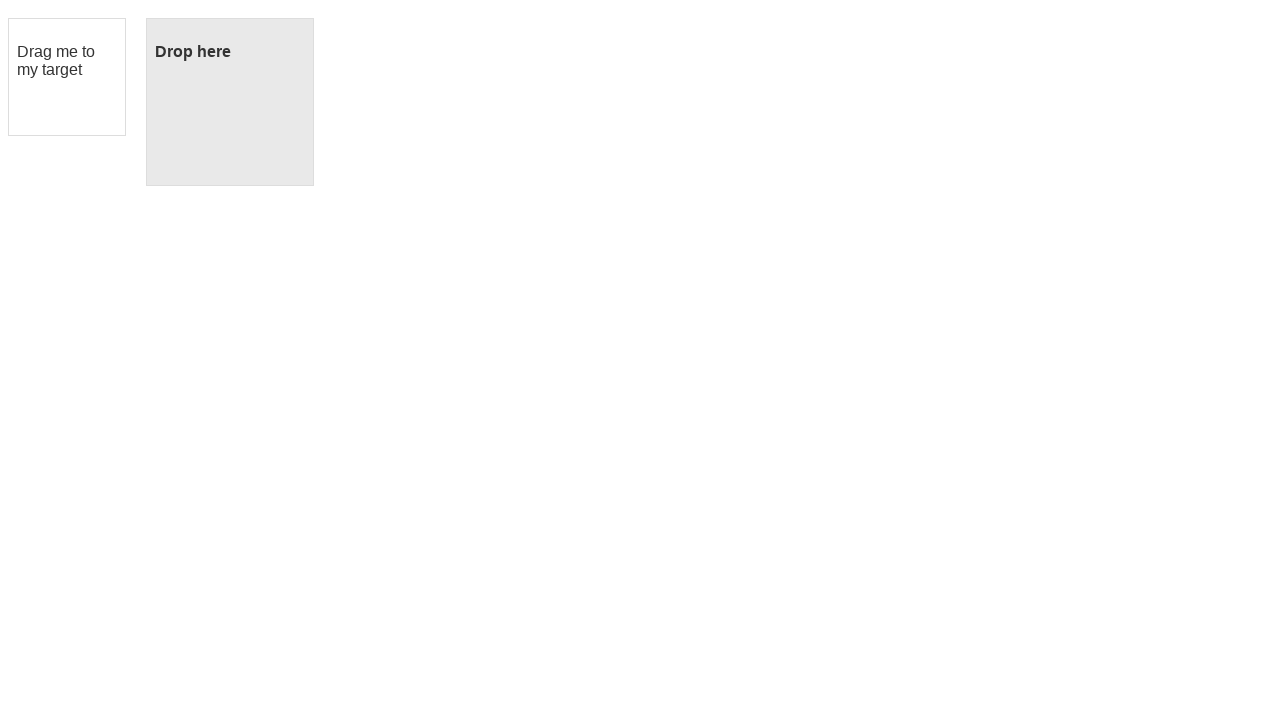

Located the draggable element
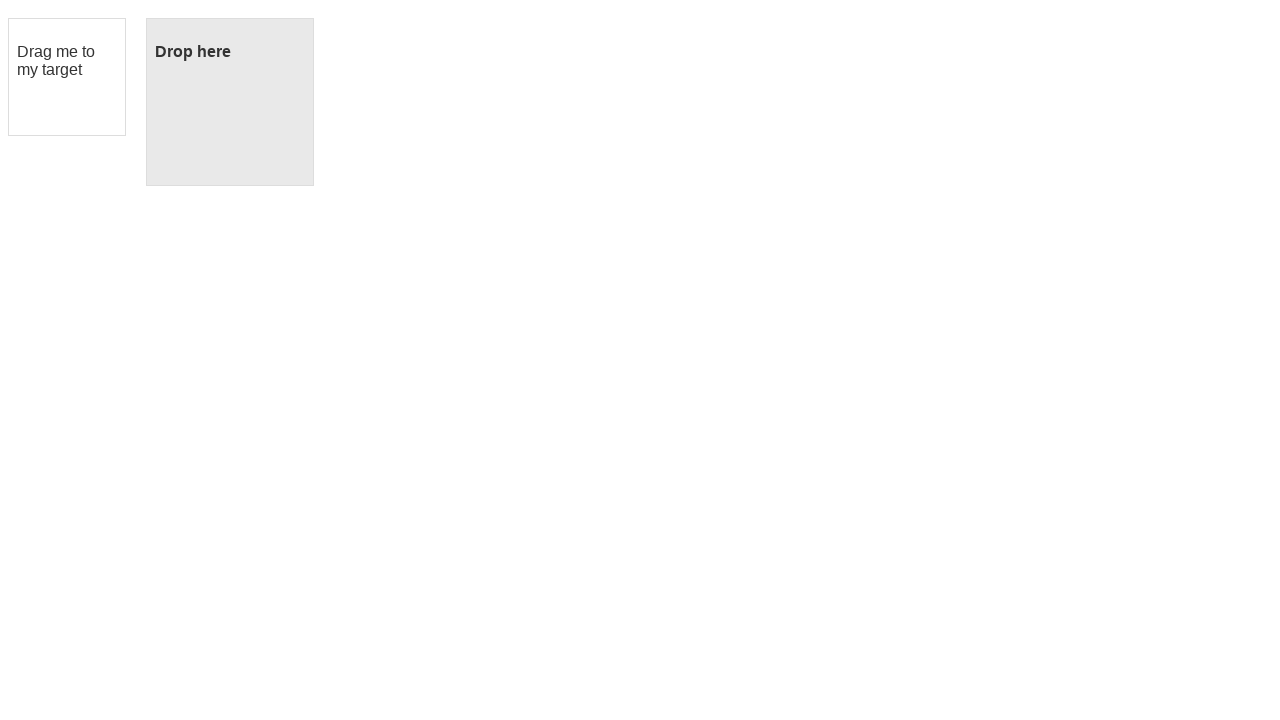

Located the droppable target element
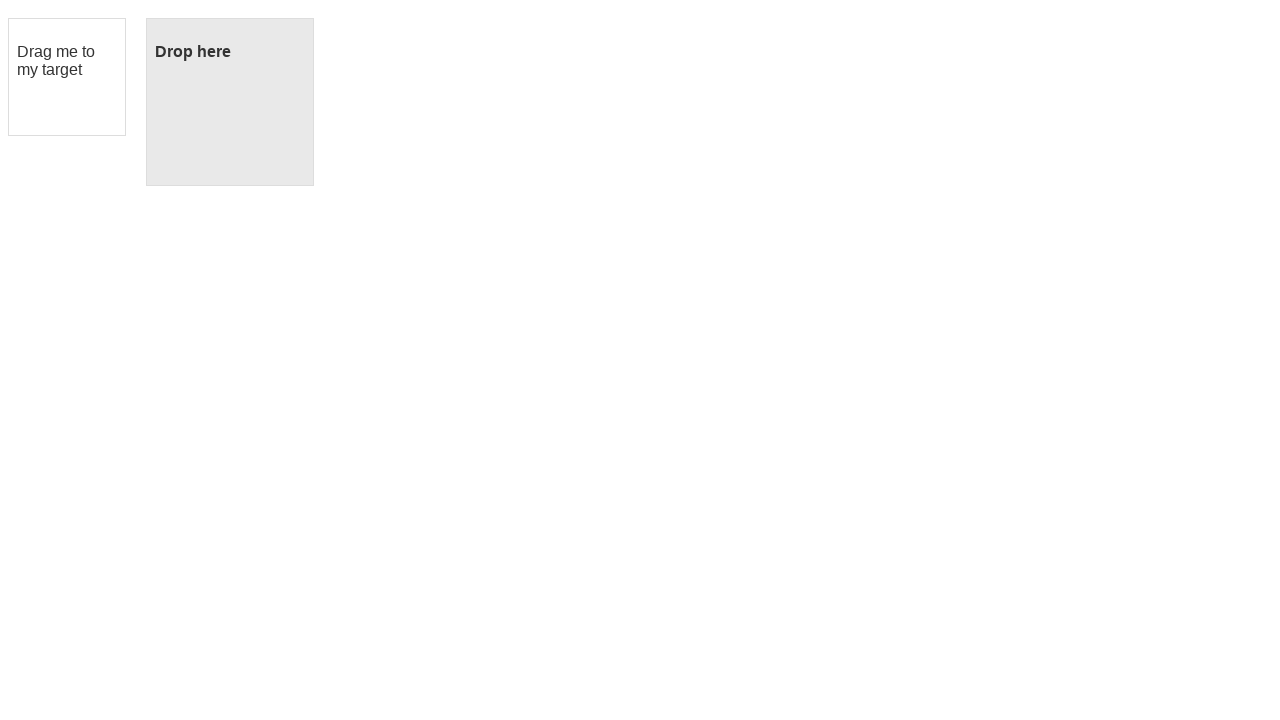

Successfully dragged and dropped element onto target at (230, 102)
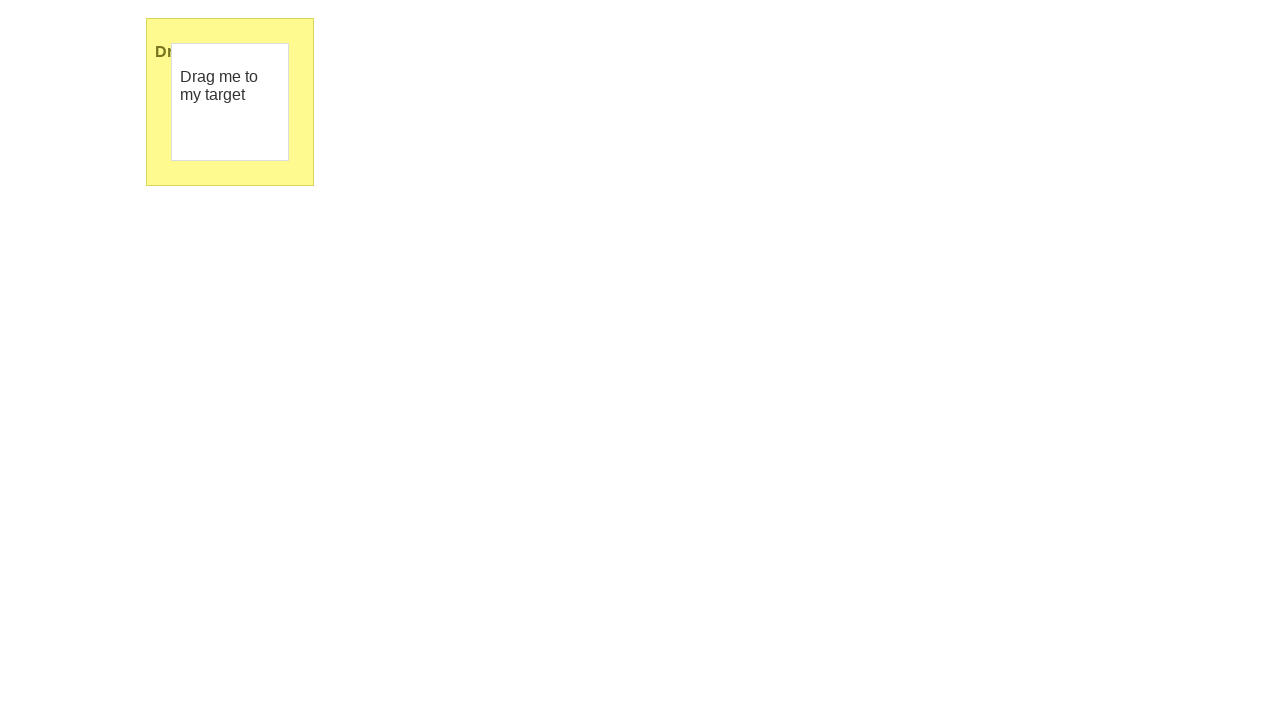

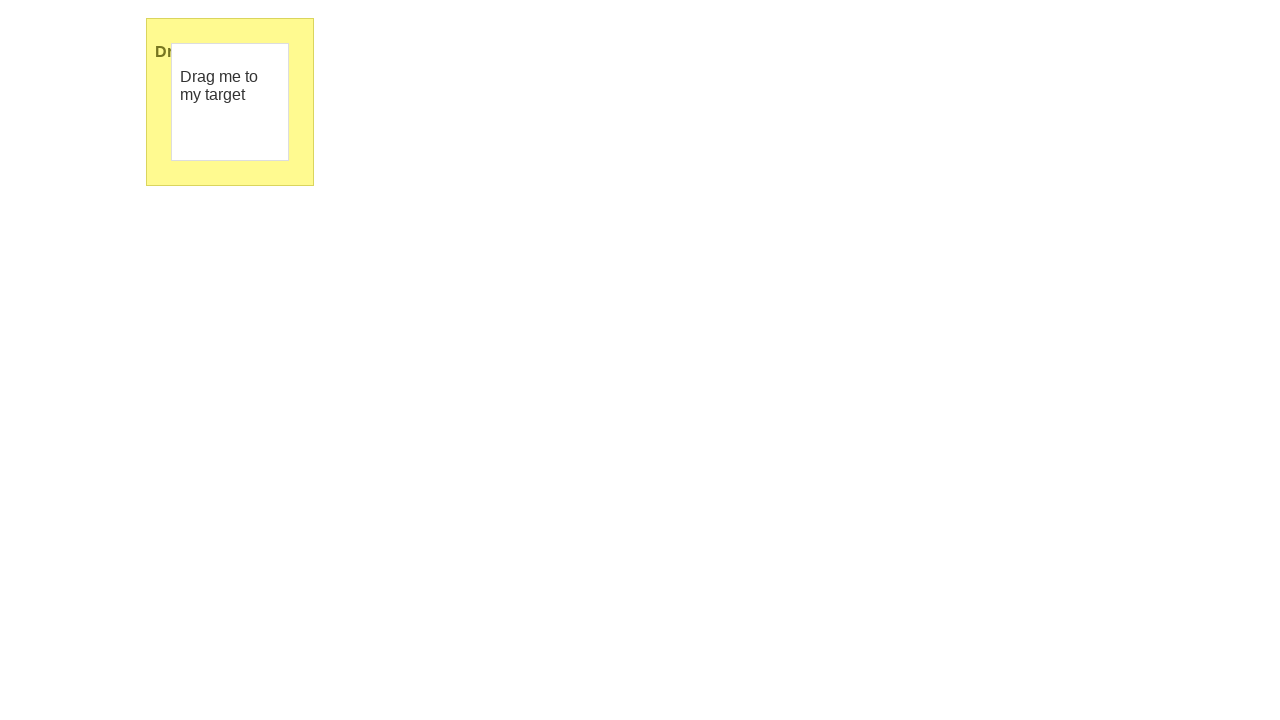